Navigates to the Simplilearn website homepage

Starting URL: https://www.simplilearn.com/

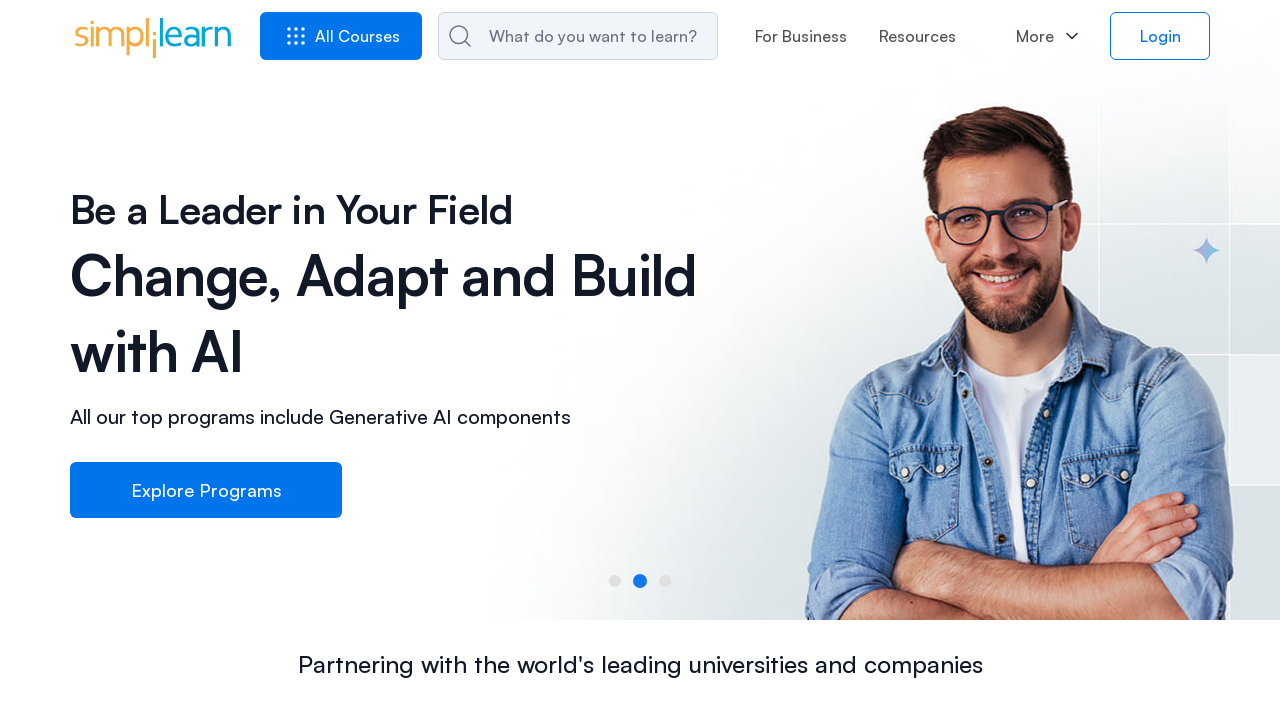

Waited for Simplilearn homepage to fully load (networkidle state)
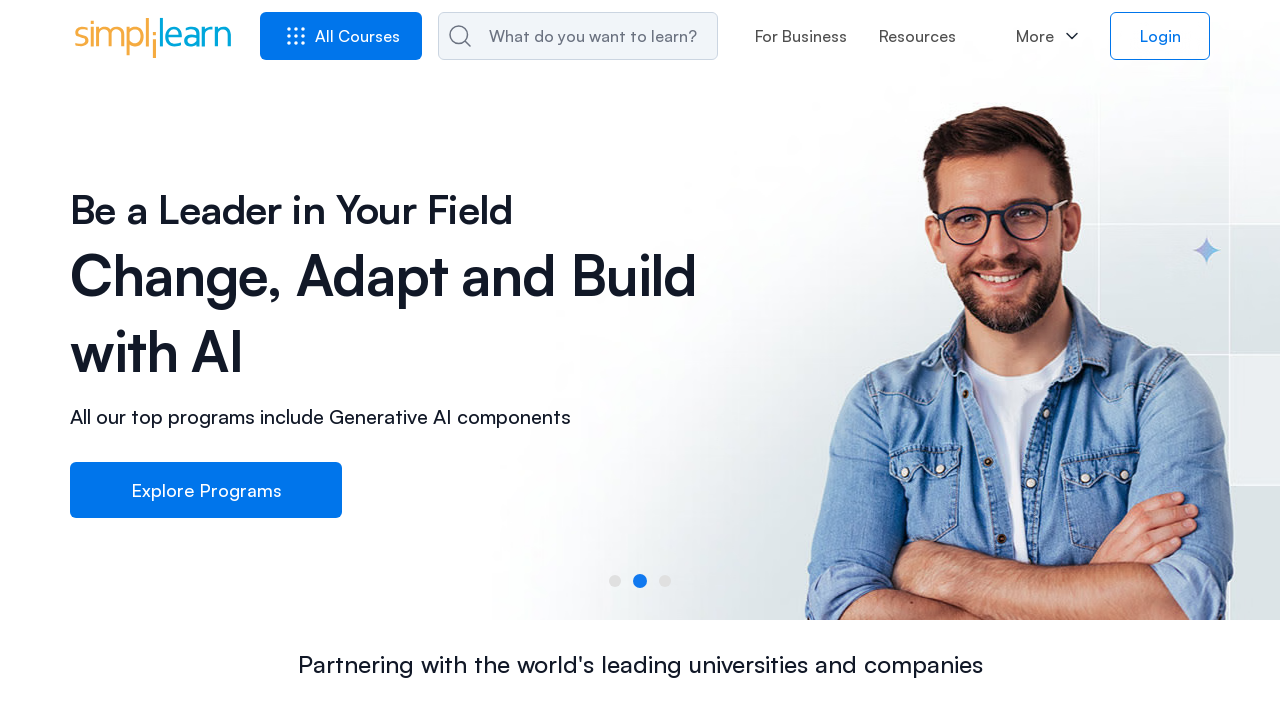

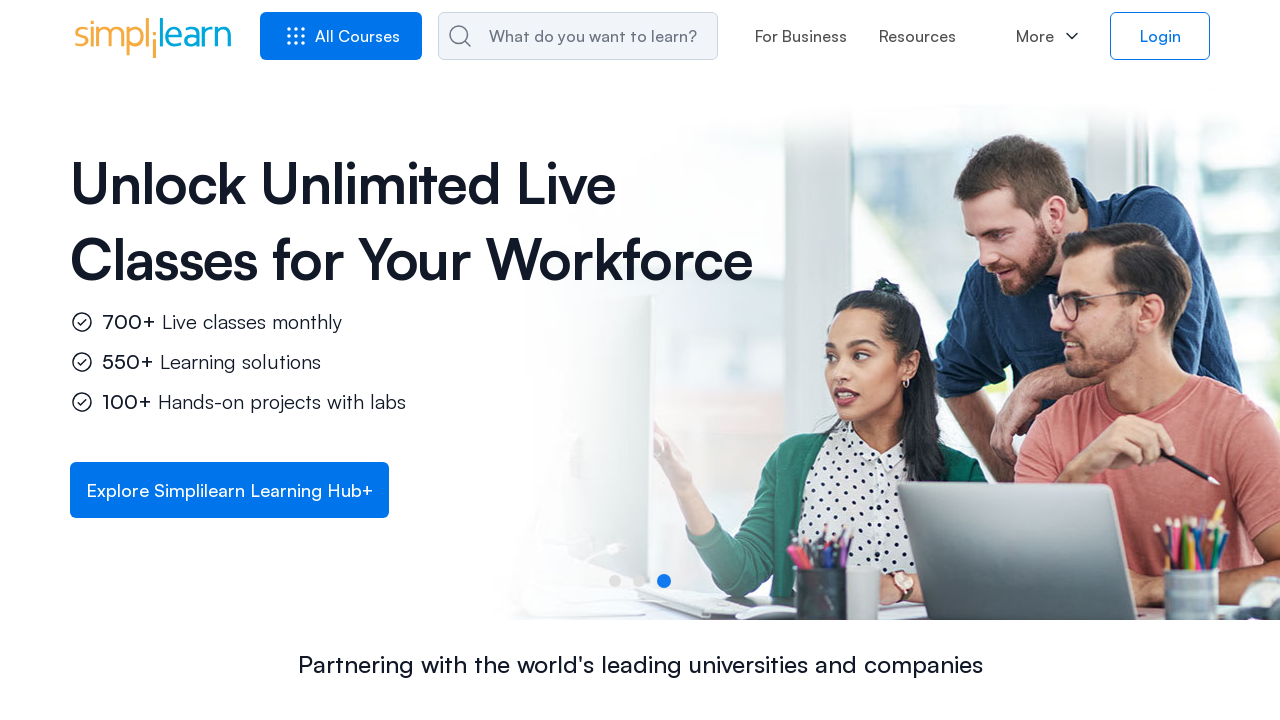